Tests checkbox toggle functionality by checking the first checkbox if unchecked and unchecking the second checkbox if checked

Starting URL: https://the-internet.herokuapp.com/checkboxes

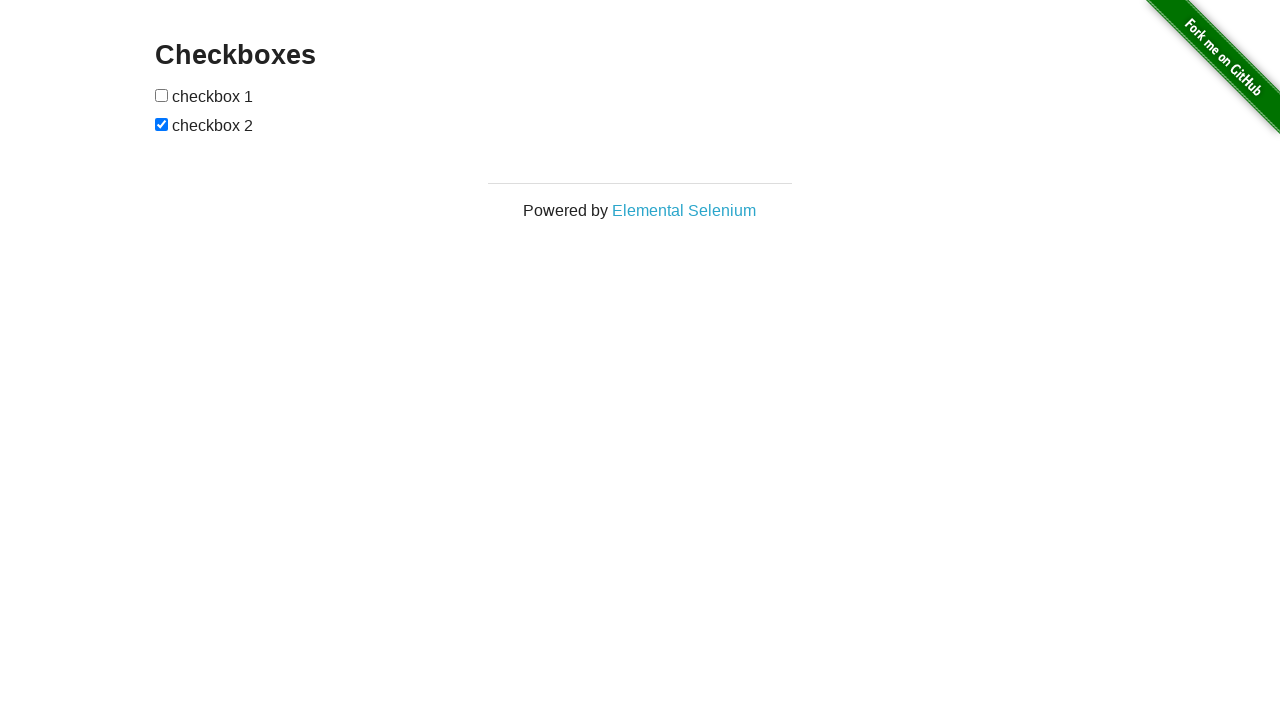

Located all checkboxes on the page
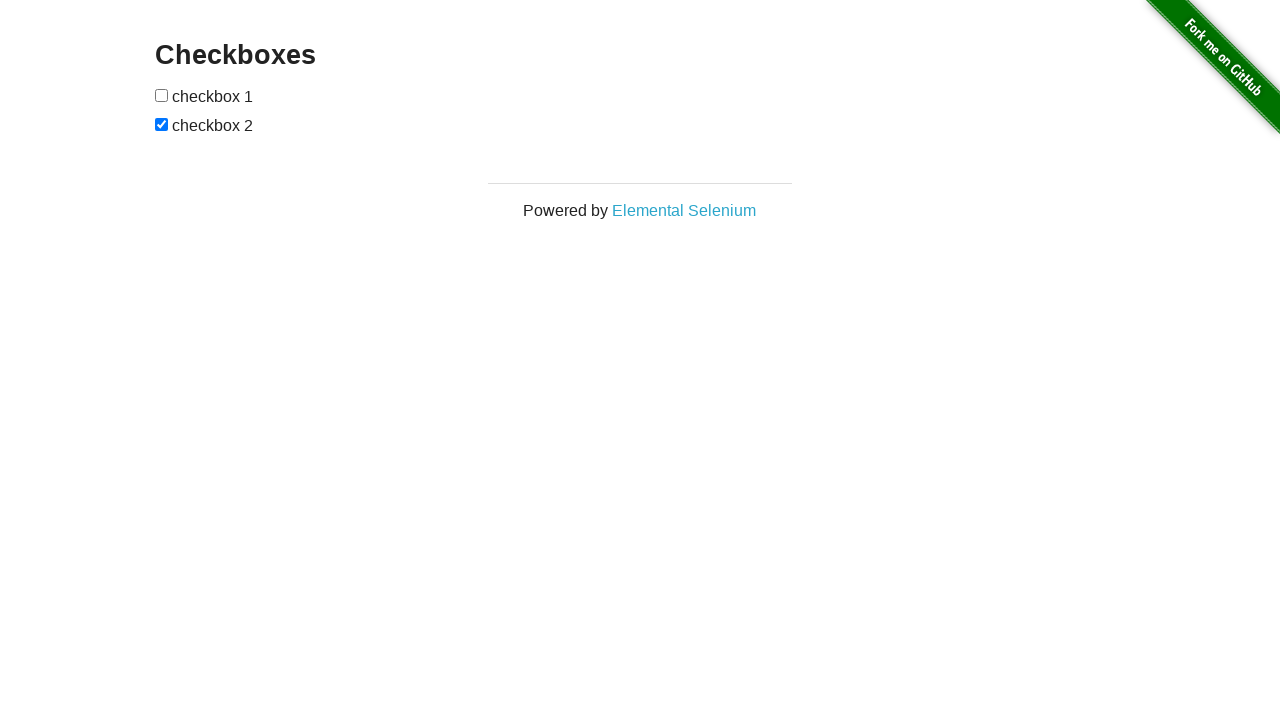

Retrieved reference to first checkbox
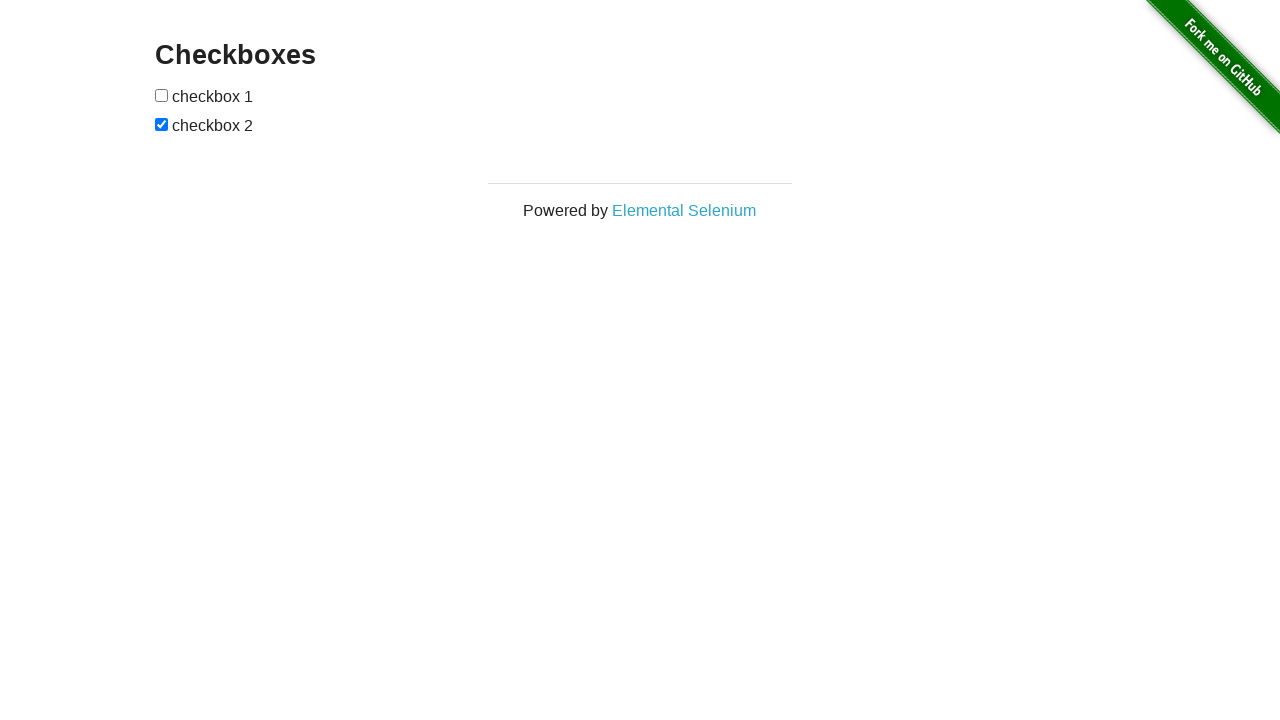

Retrieved reference to second checkbox
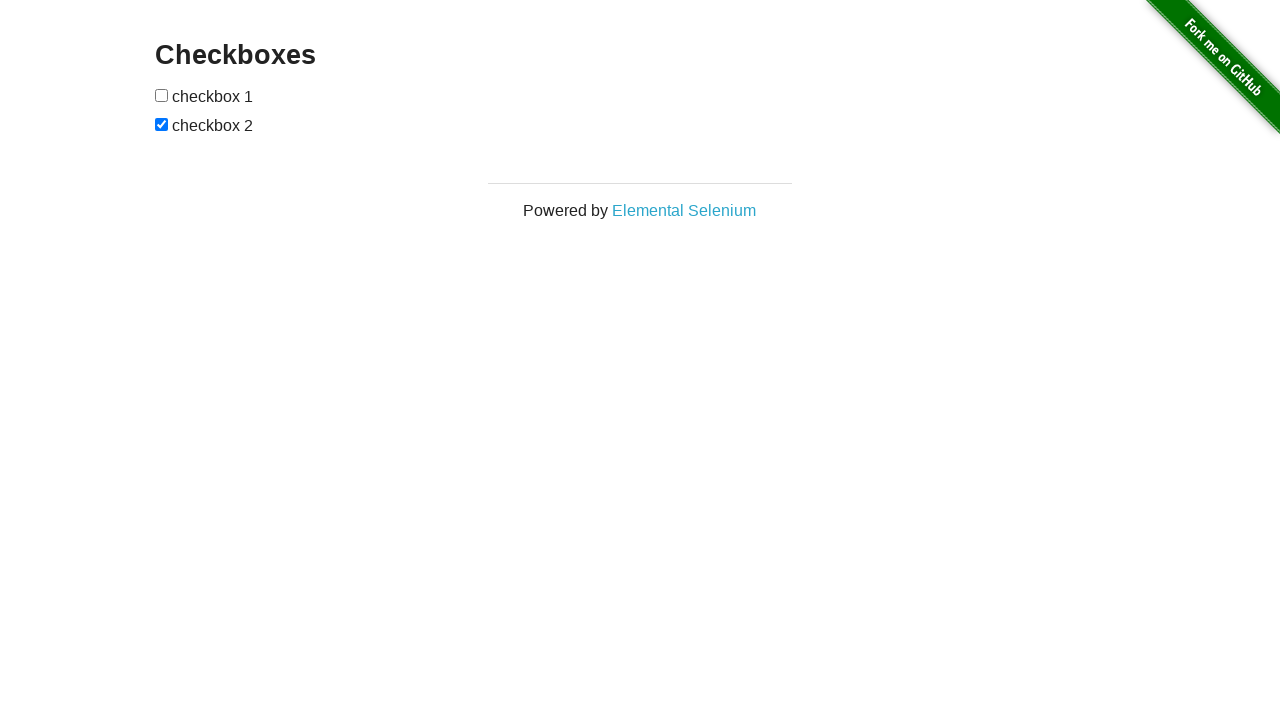

Clicked to check the first checkbox at (162, 95) on input[type='checkbox'] >> nth=0
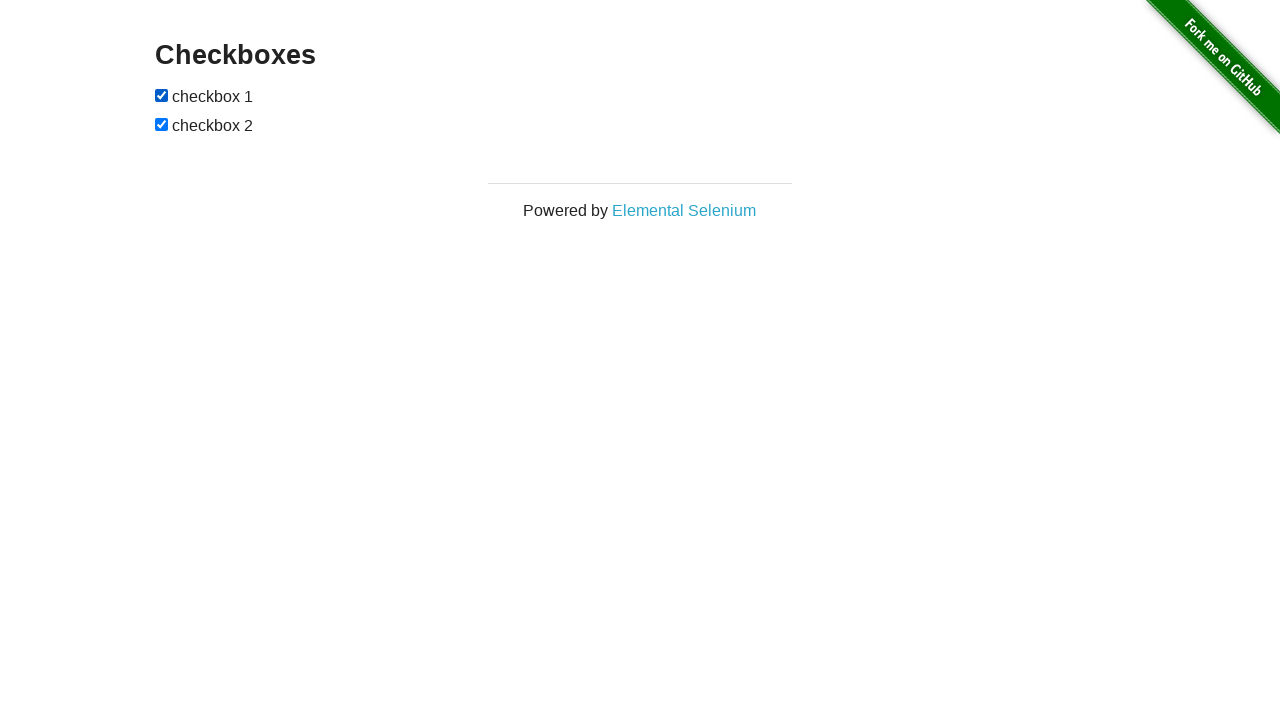

Clicked to uncheck the second checkbox at (162, 124) on input[type='checkbox'] >> nth=1
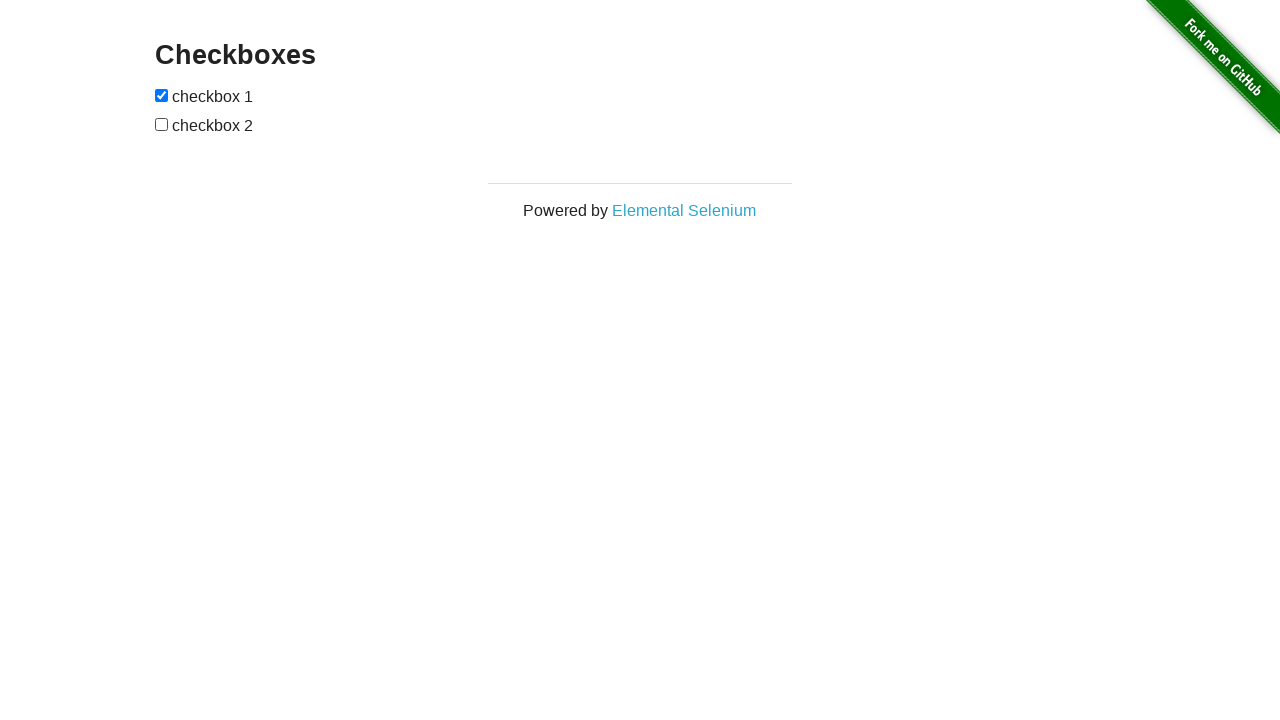

Verified first checkbox is checked
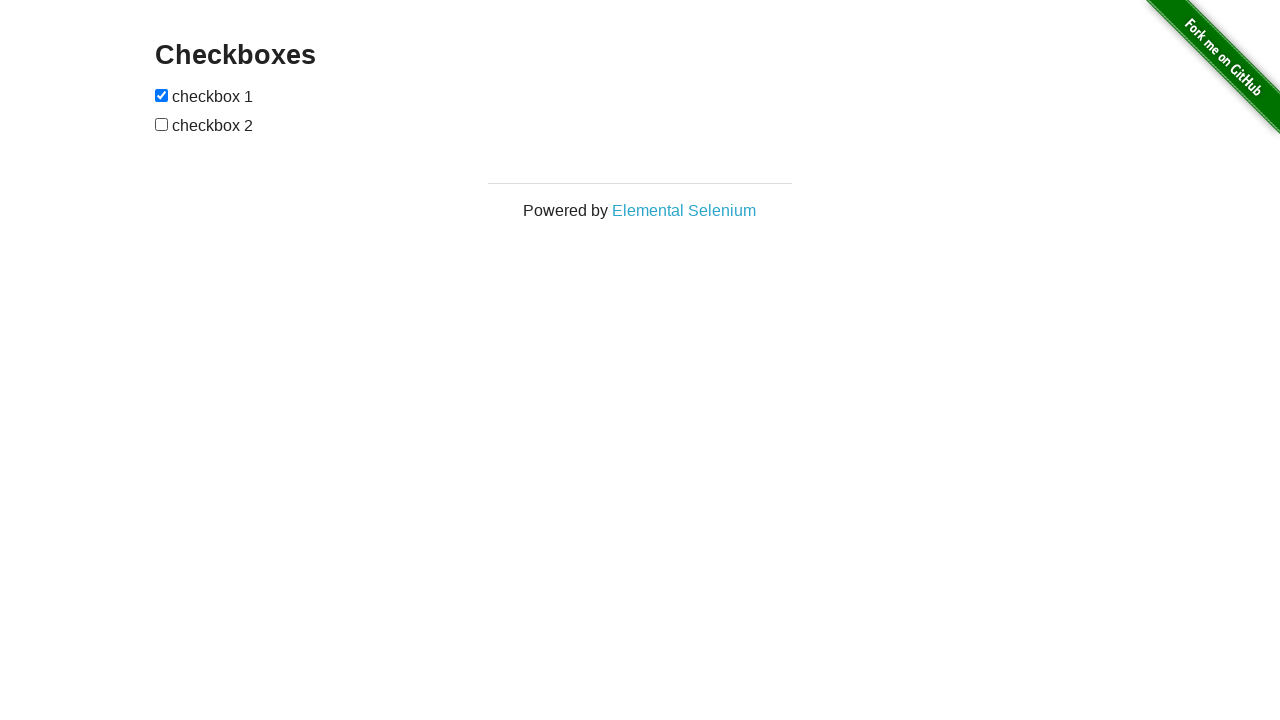

Verified second checkbox is unchecked
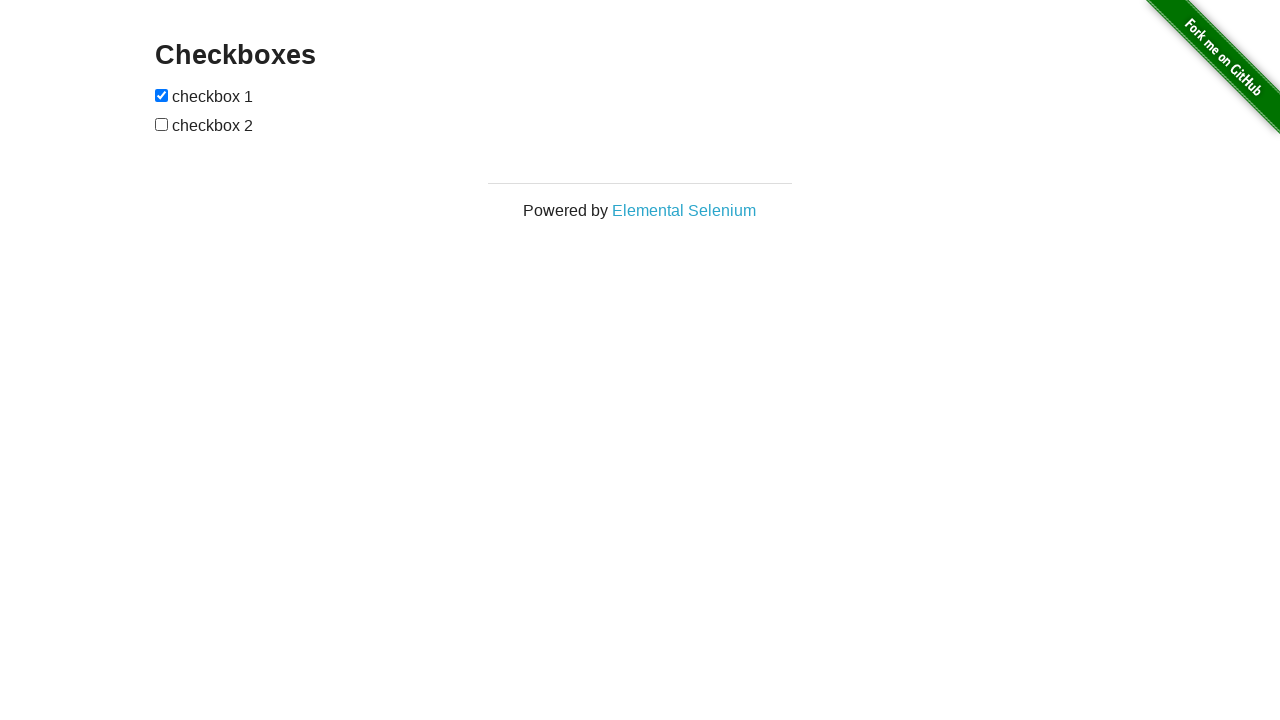

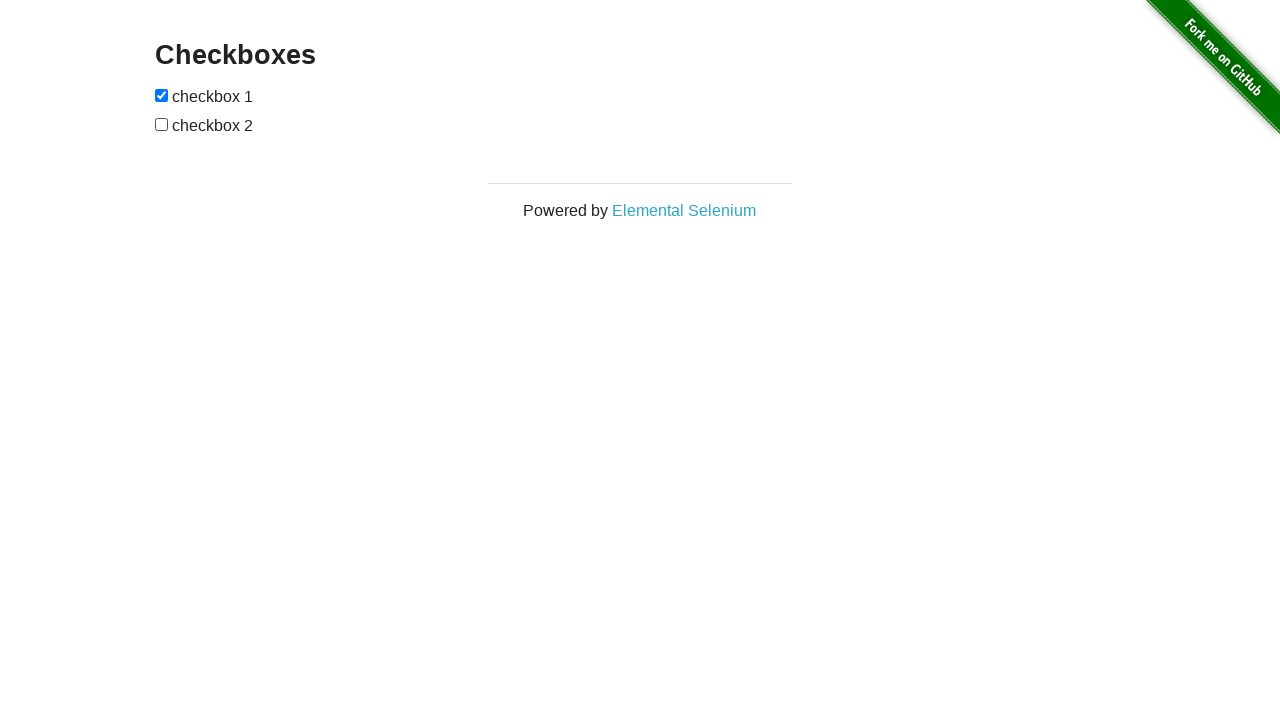